Tests navigation to the AT Site page by clicking the menu link and verifying the "Automation Testing" site description is displayed.

Starting URL: https://practice.automationtesting.in/

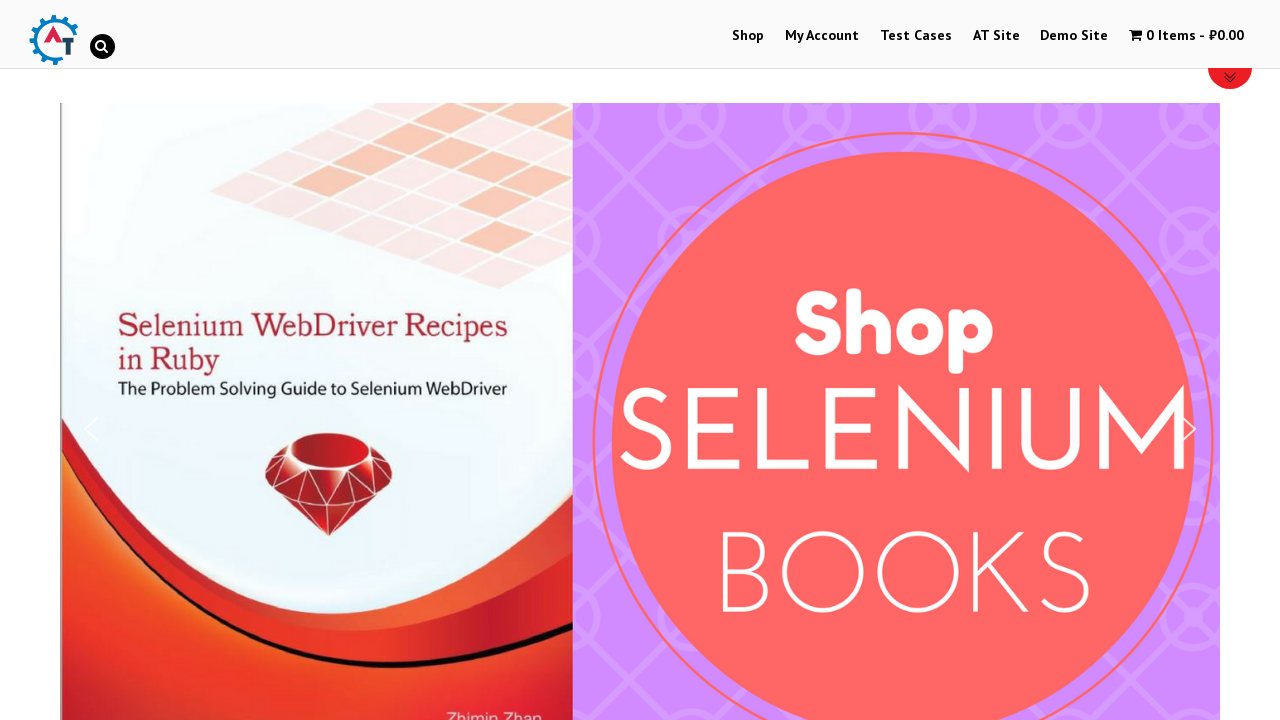

Clicked on AT Site menu link at (996, 36) on #menu-item-244 > a
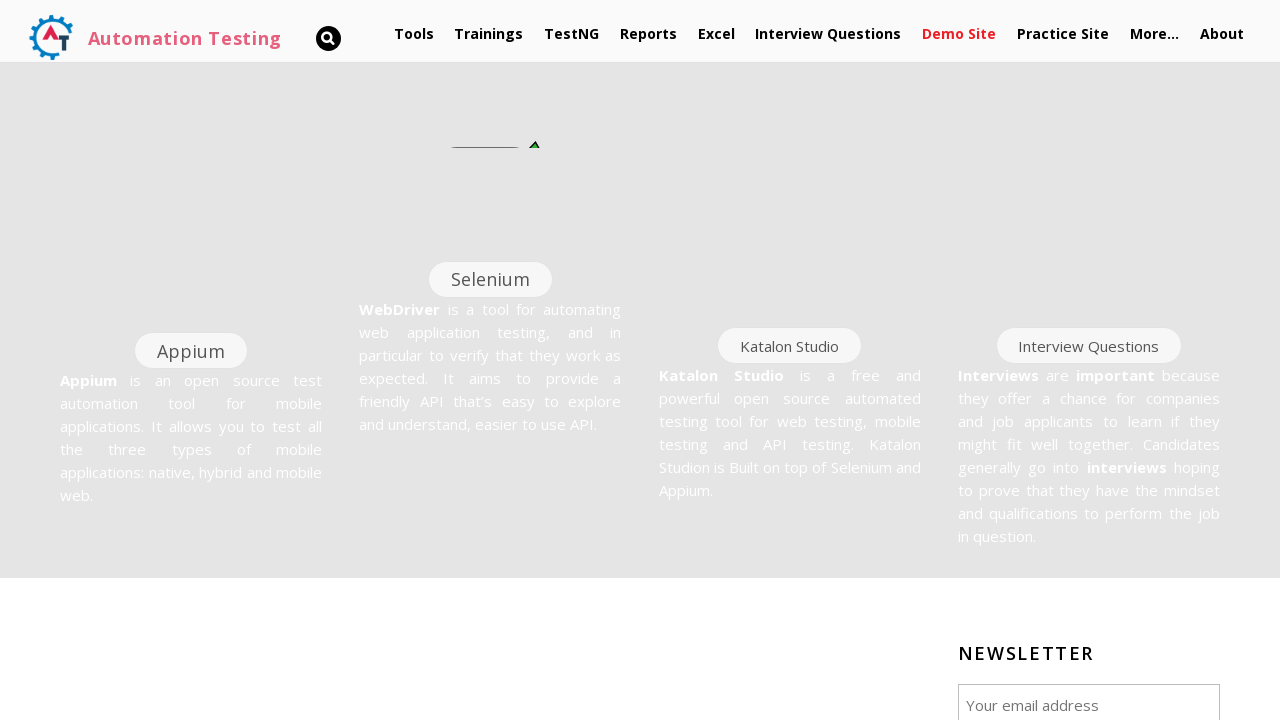

AT Site page loaded and 'Automation Testing' site description is visible
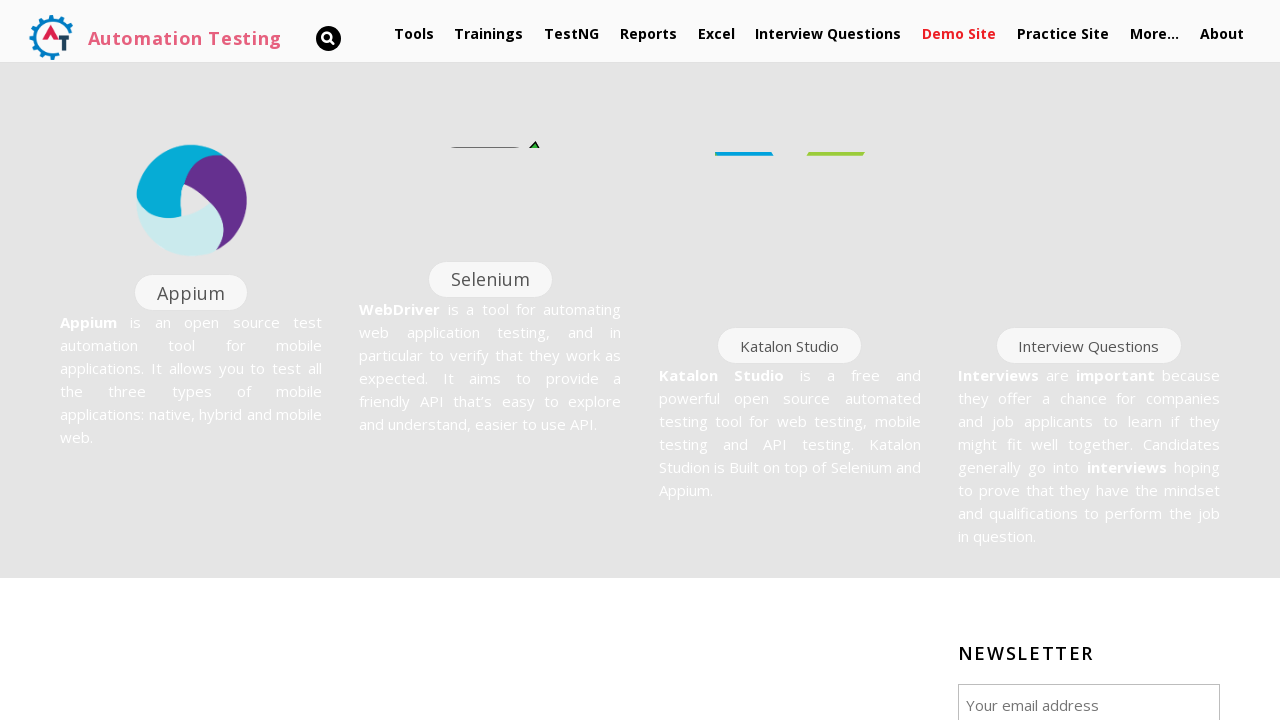

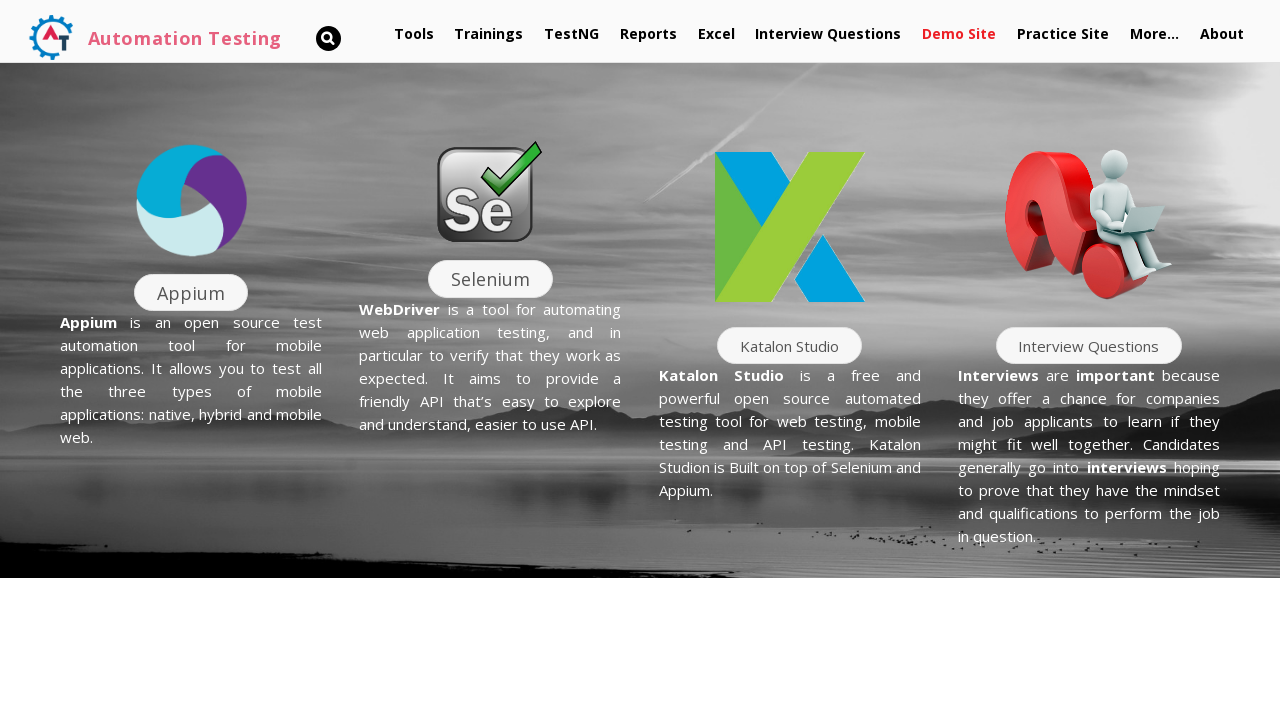